Tests that clicking Clear completed removes completed items from the list

Starting URL: https://demo.playwright.dev/todomvc

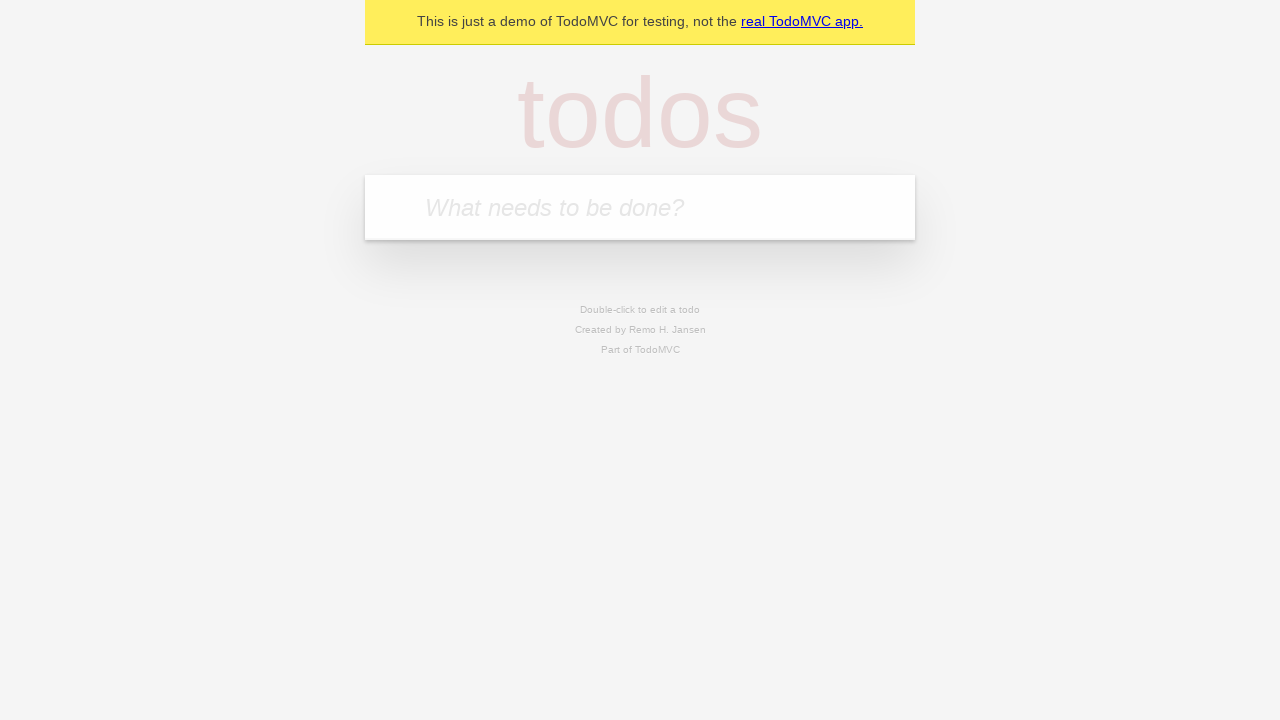

Filled todo input with 'buy some cheese' on internal:attr=[placeholder="What needs to be done?"i]
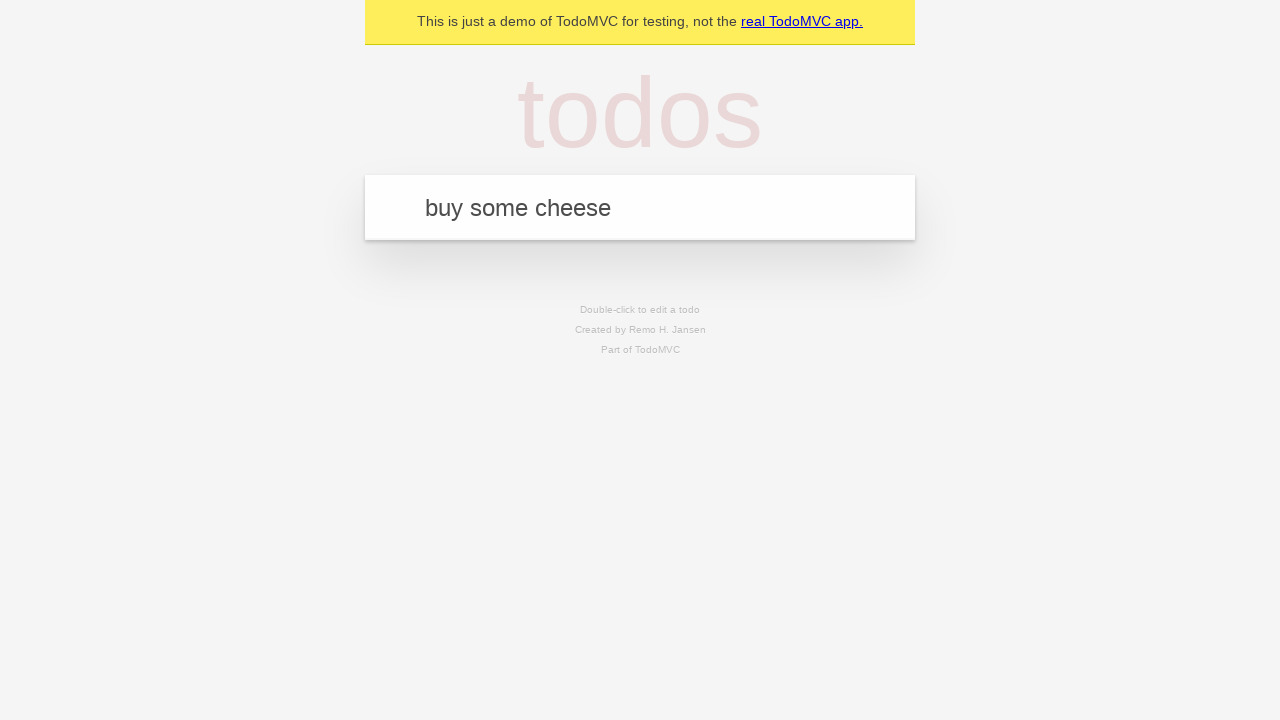

Pressed Enter to add todo 'buy some cheese' on internal:attr=[placeholder="What needs to be done?"i]
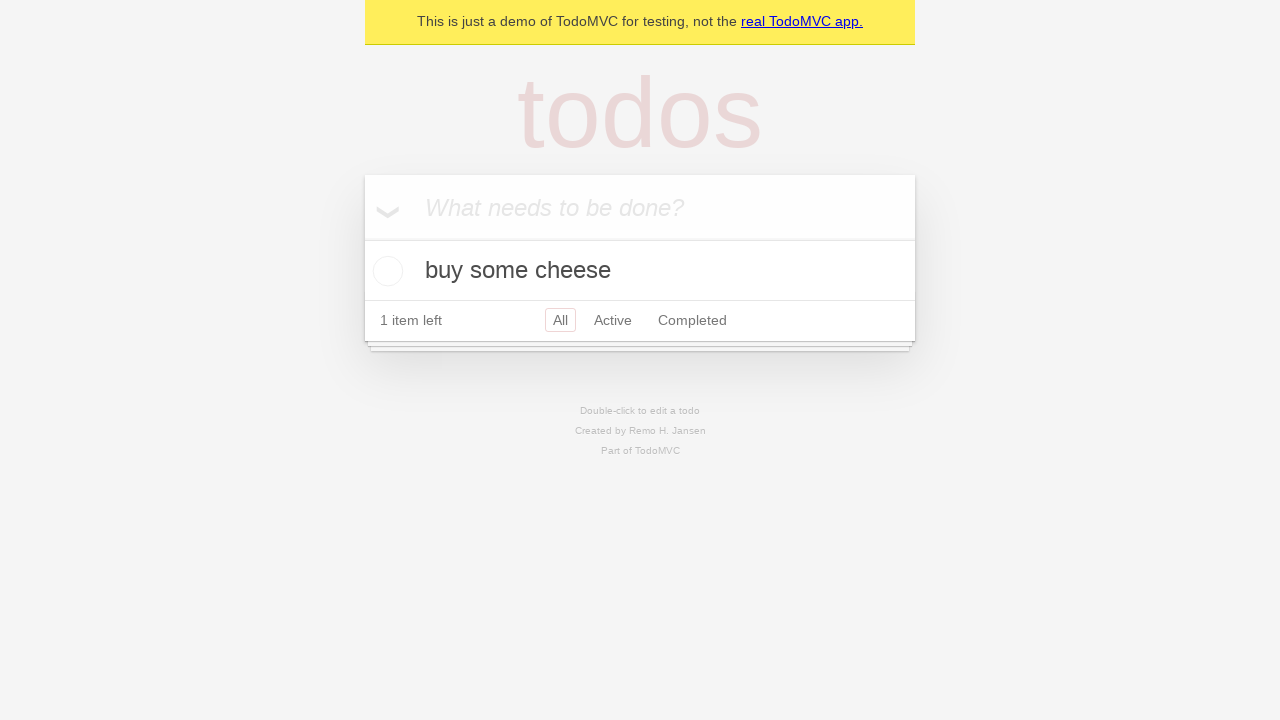

Filled todo input with 'feed the cat' on internal:attr=[placeholder="What needs to be done?"i]
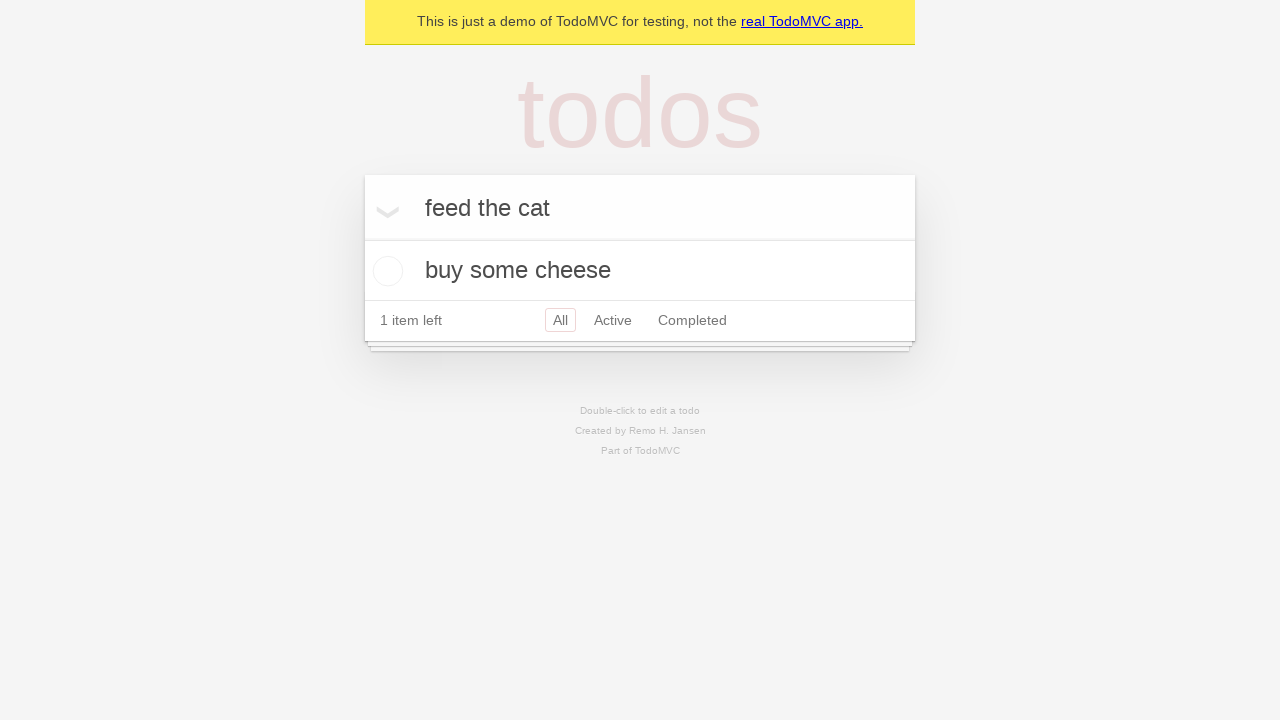

Pressed Enter to add todo 'feed the cat' on internal:attr=[placeholder="What needs to be done?"i]
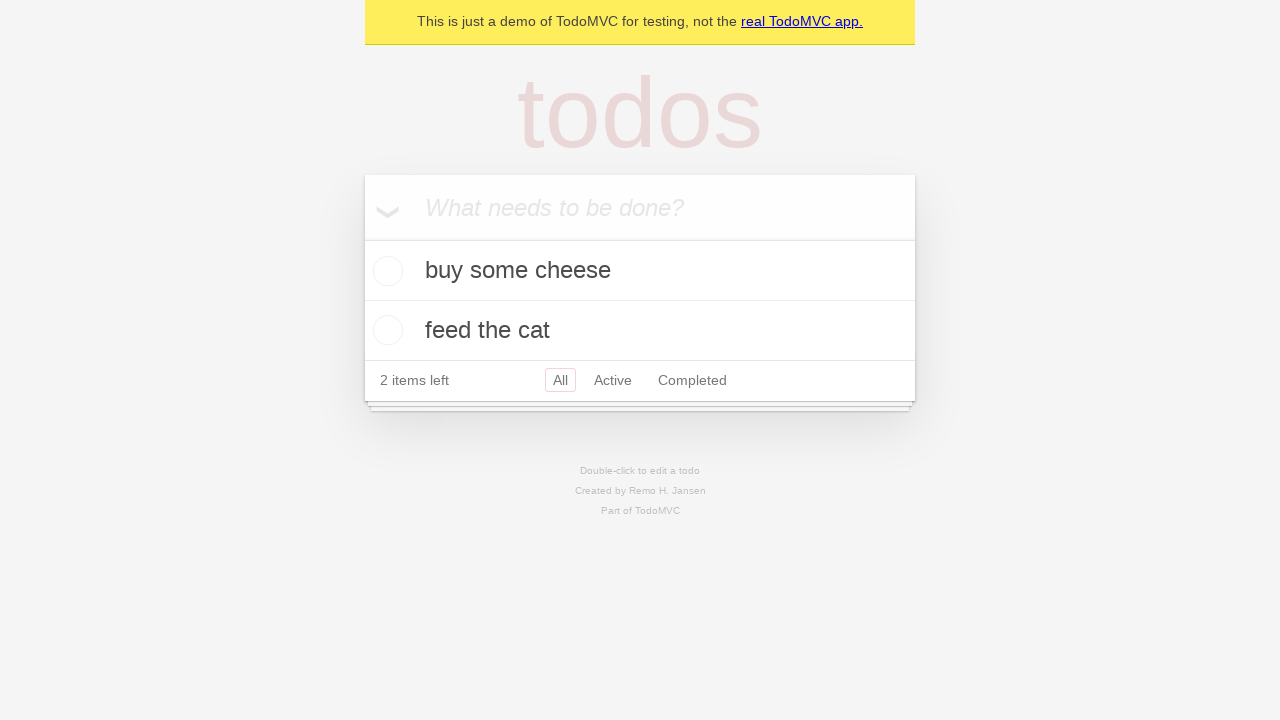

Filled todo input with 'book a doctors appointment' on internal:attr=[placeholder="What needs to be done?"i]
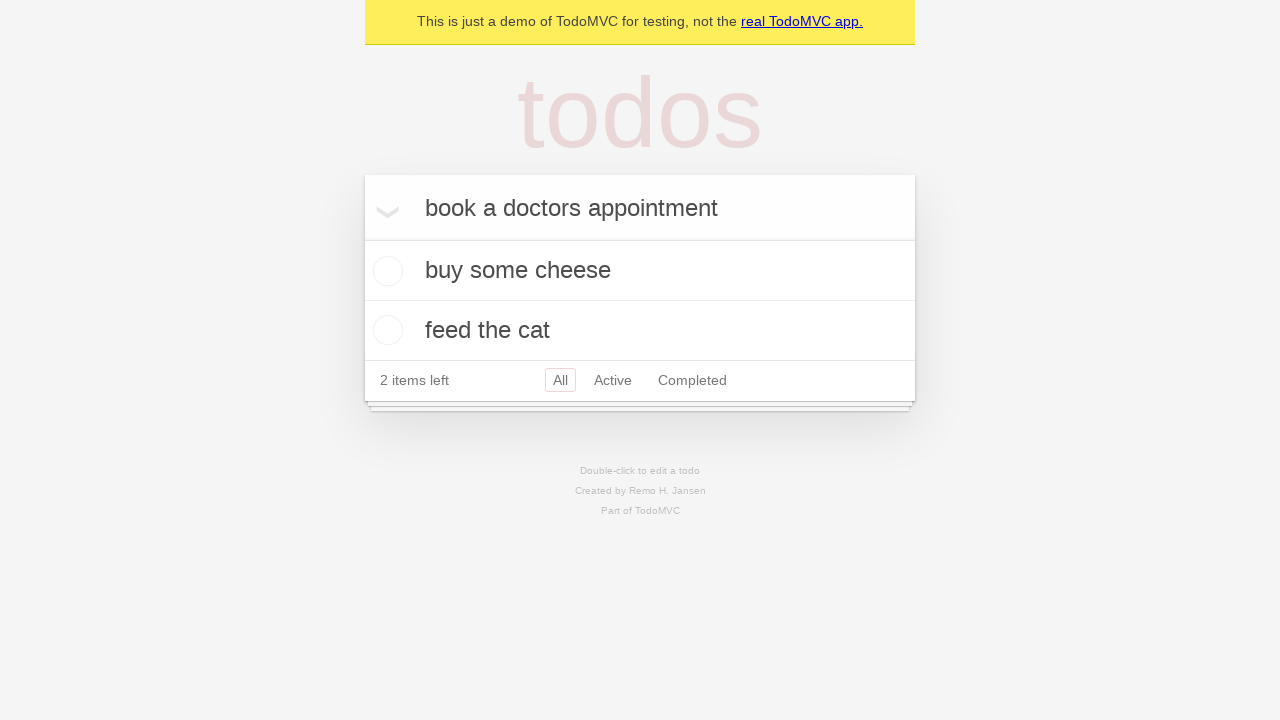

Pressed Enter to add todo 'book a doctors appointment' on internal:attr=[placeholder="What needs to be done?"i]
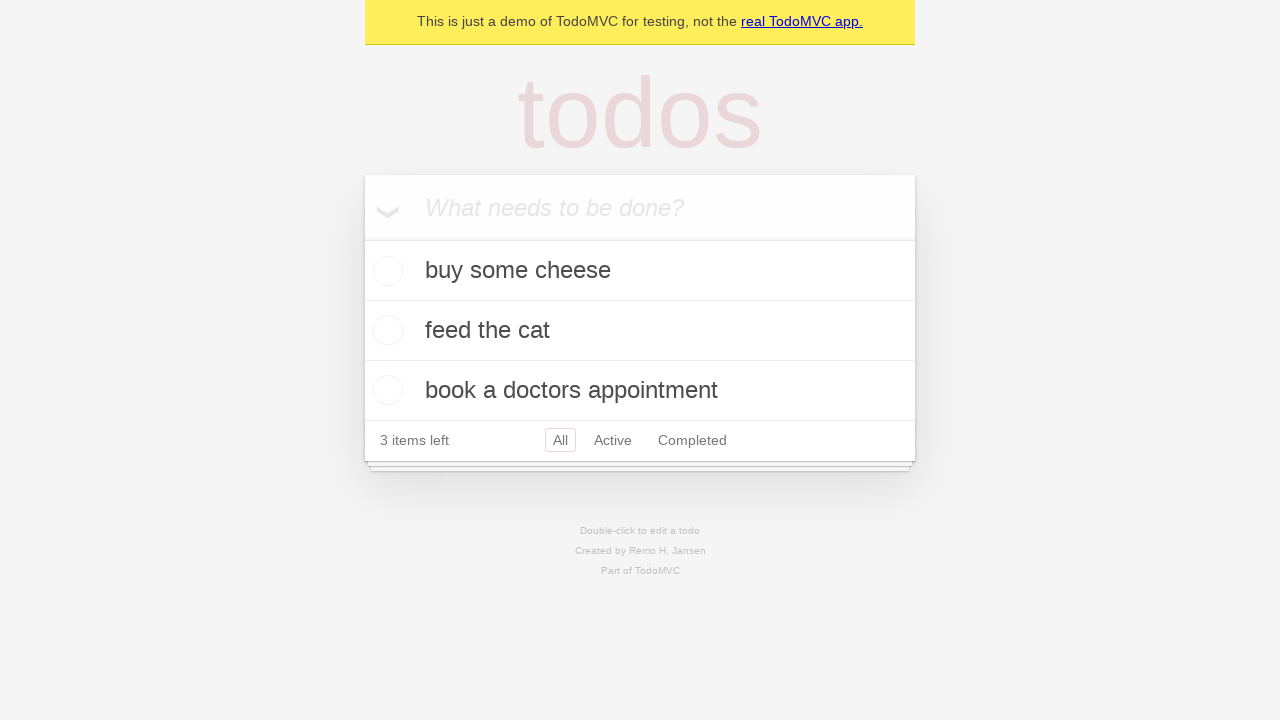

Waited for 3 todo items to be loaded
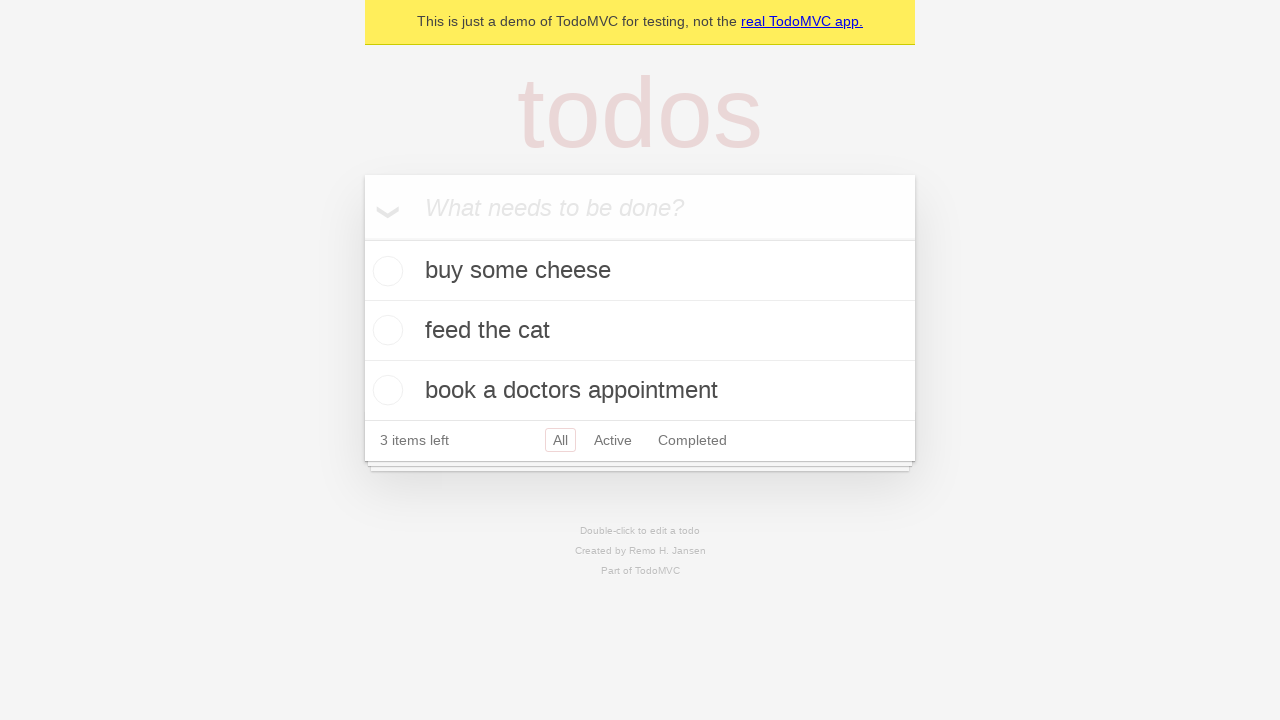

Located all todo items on the page
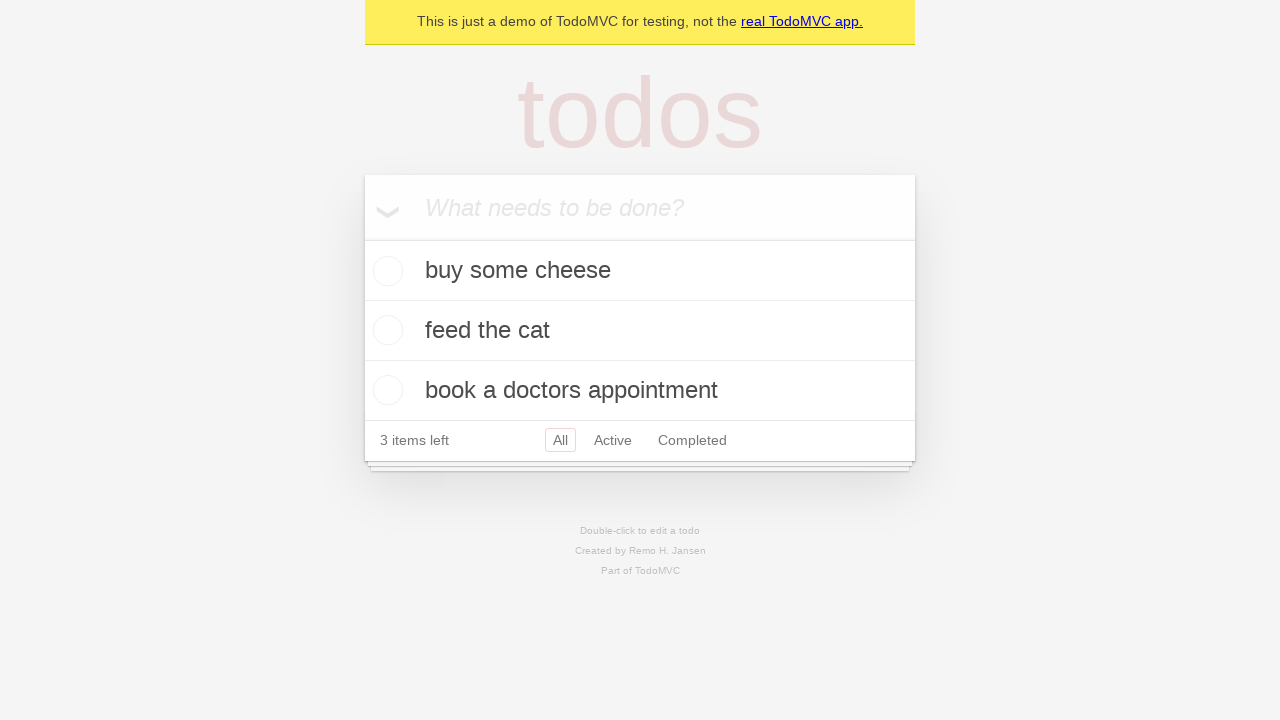

Checked the second todo item (feed the cat) at (385, 330) on internal:testid=[data-testid="todo-item"s] >> nth=1 >> internal:role=checkbox
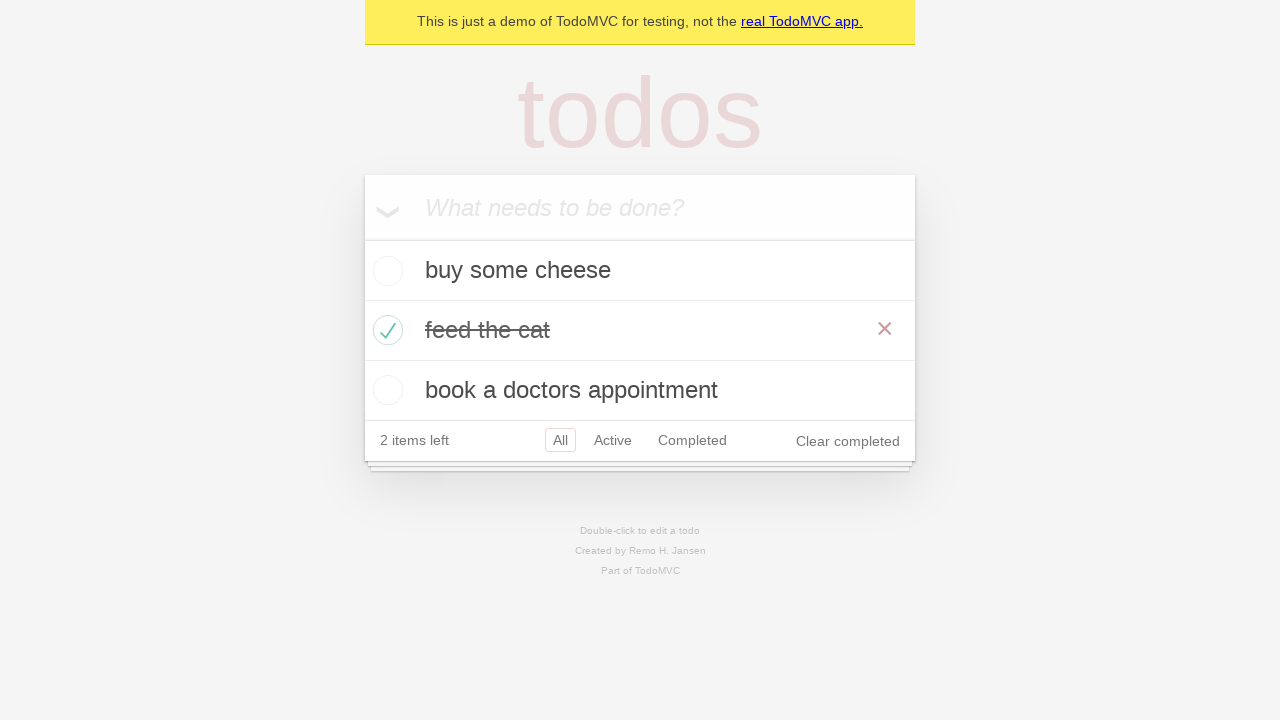

Clicked Clear completed button at (848, 441) on internal:role=button[name="Clear completed"i]
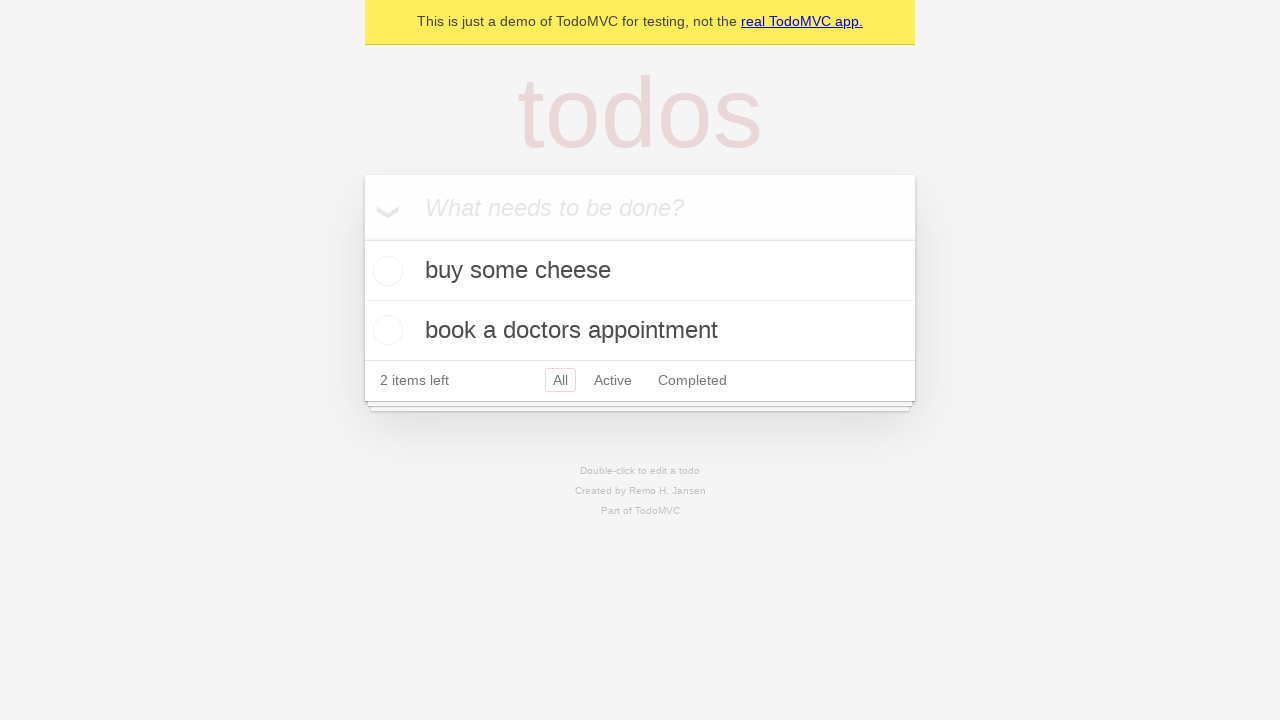

Verified that completed item was removed - 2 todos remaining
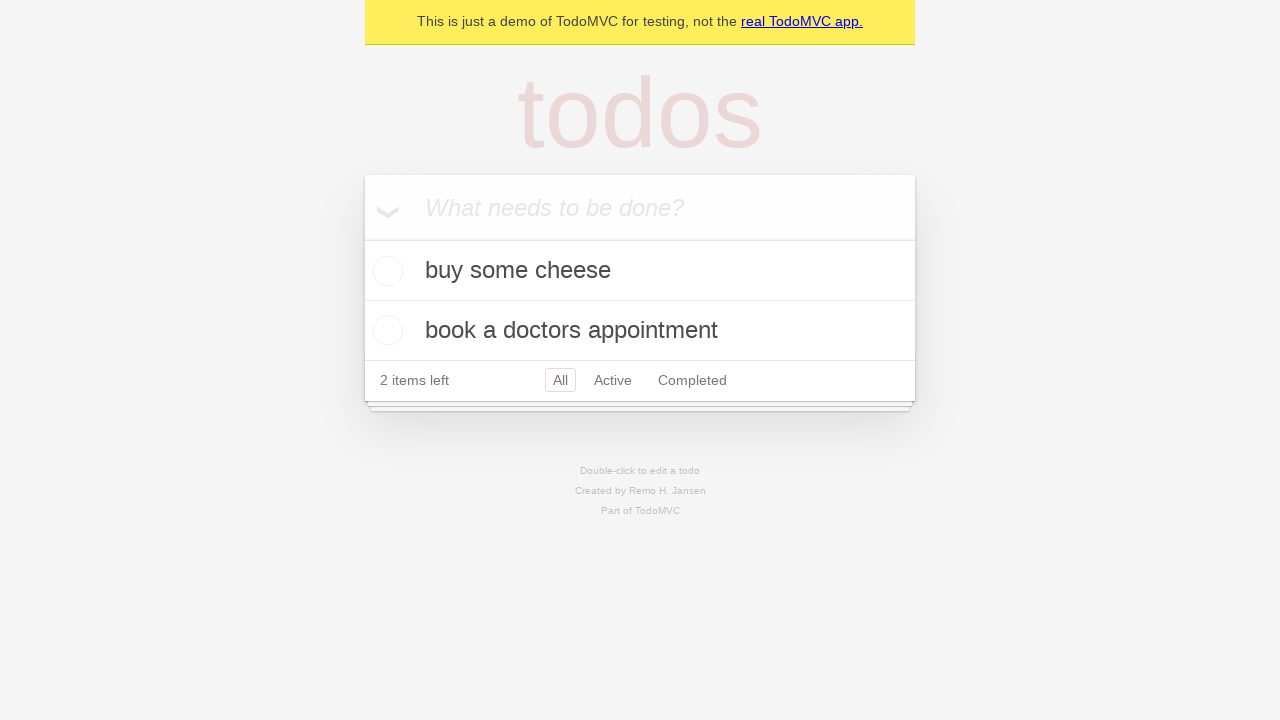

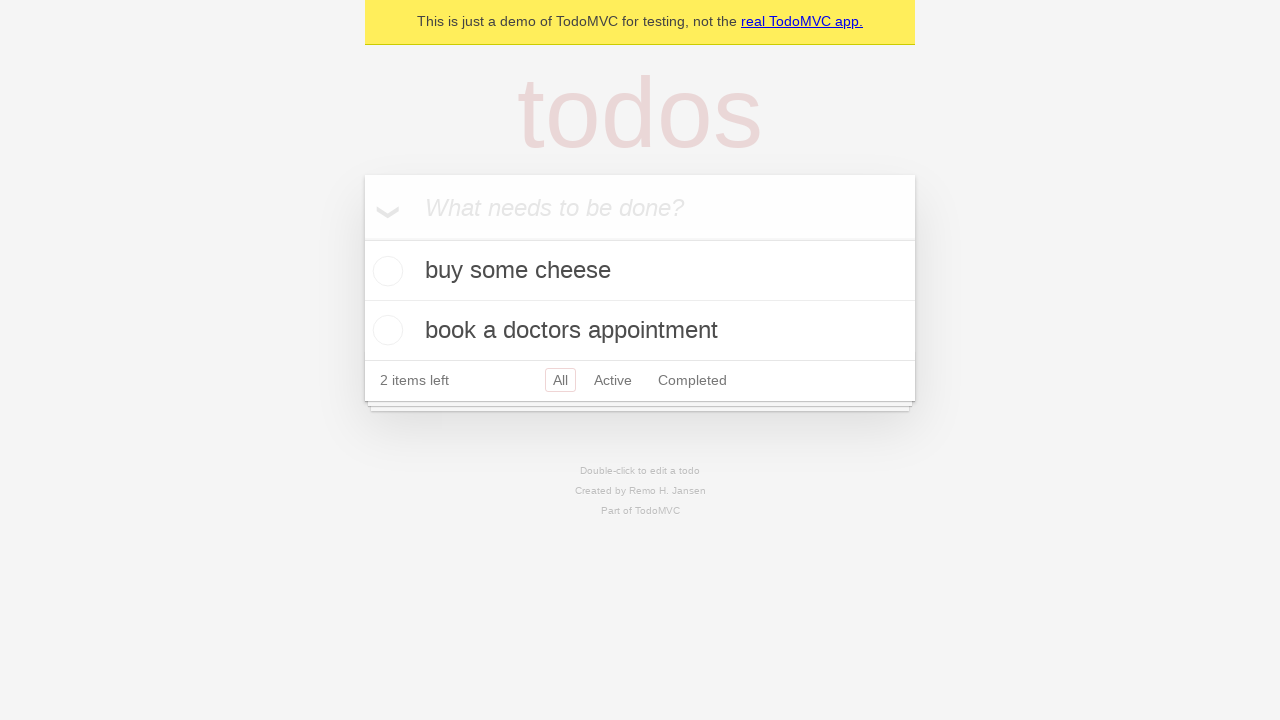